Tests un-marking todo items as complete by unchecking their checkboxes

Starting URL: https://demo.playwright.dev/todomvc

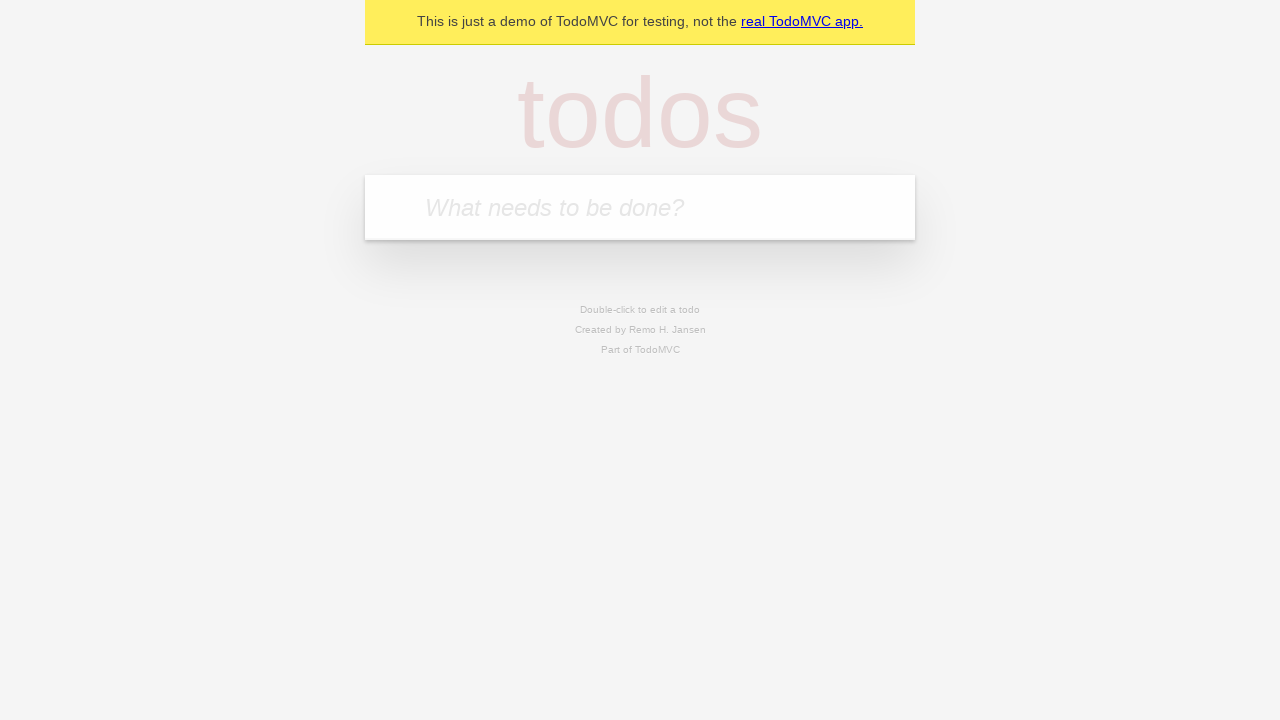

Filled todo input with 'buy some cheese' on internal:attr=[placeholder="What needs to be done?"i]
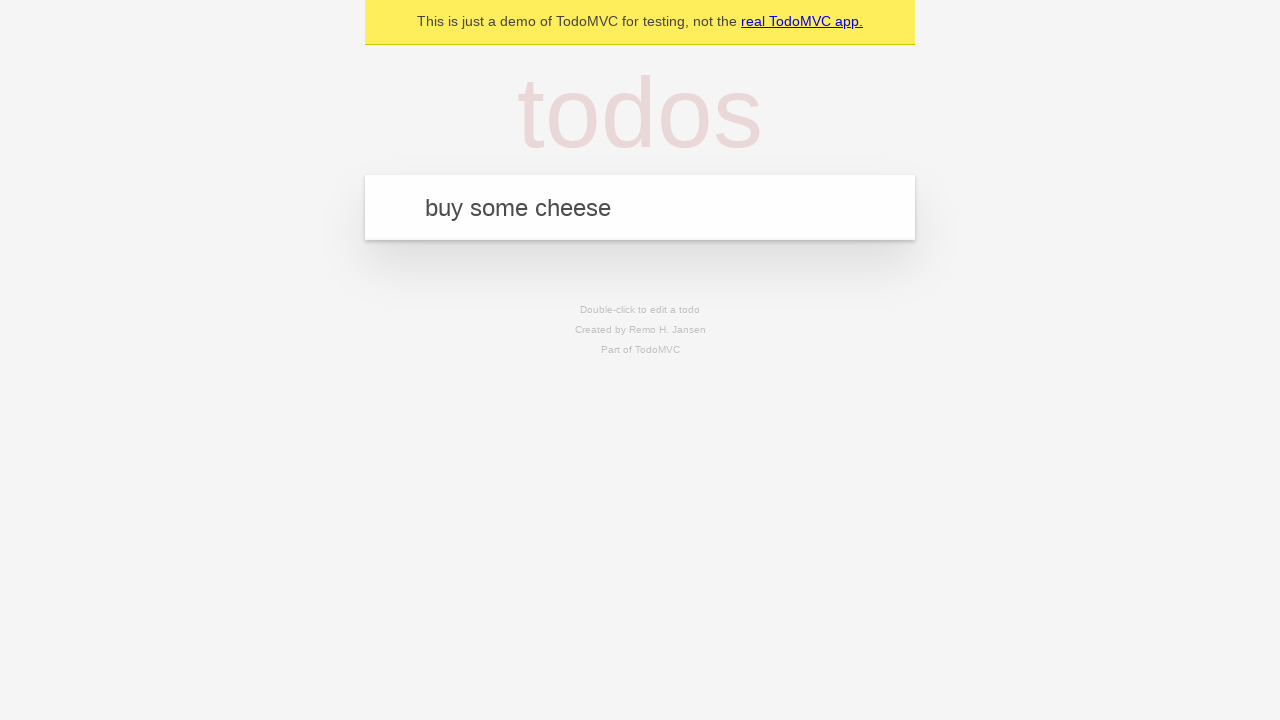

Pressed Enter to create todo item 'buy some cheese' on internal:attr=[placeholder="What needs to be done?"i]
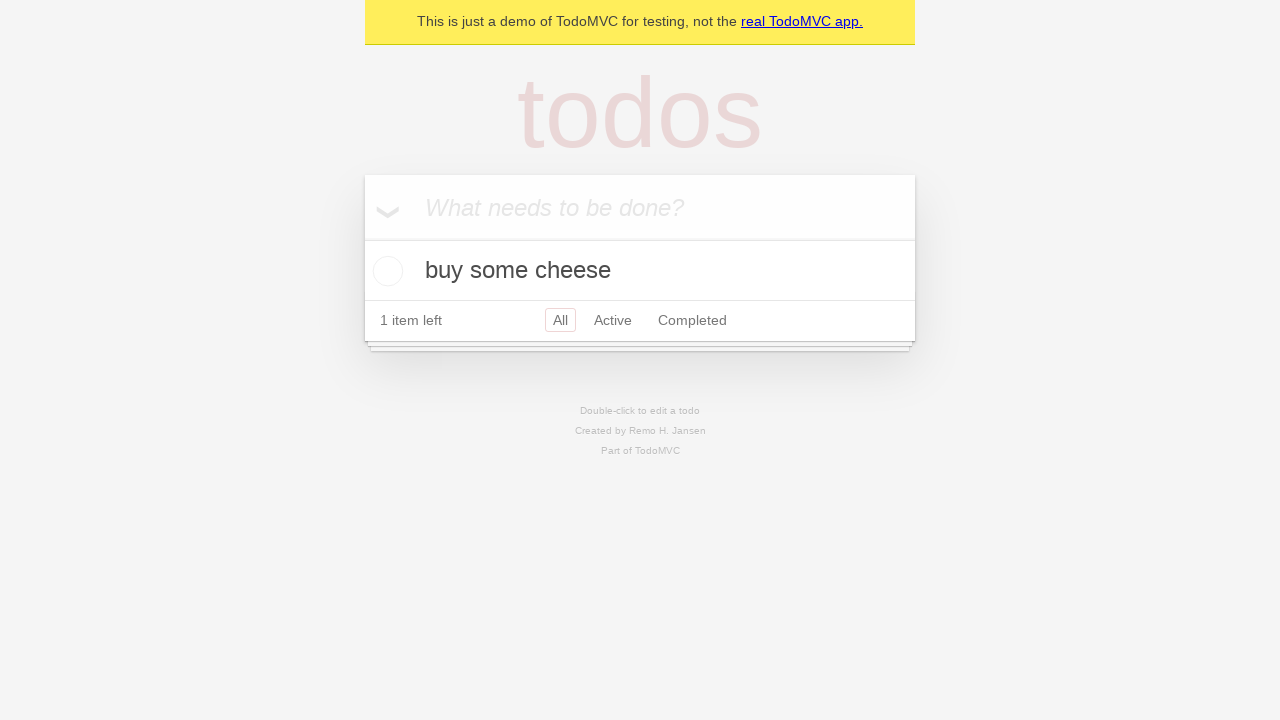

Filled todo input with 'feed the cat' on internal:attr=[placeholder="What needs to be done?"i]
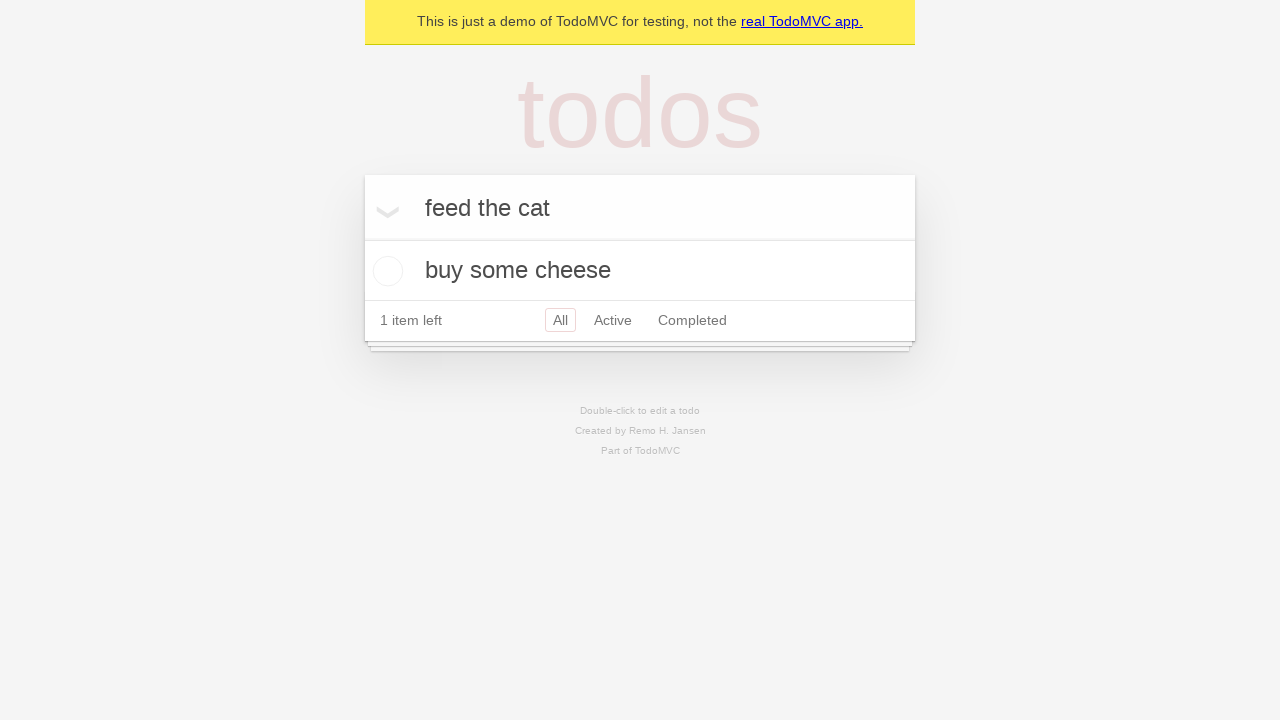

Pressed Enter to create todo item 'feed the cat' on internal:attr=[placeholder="What needs to be done?"i]
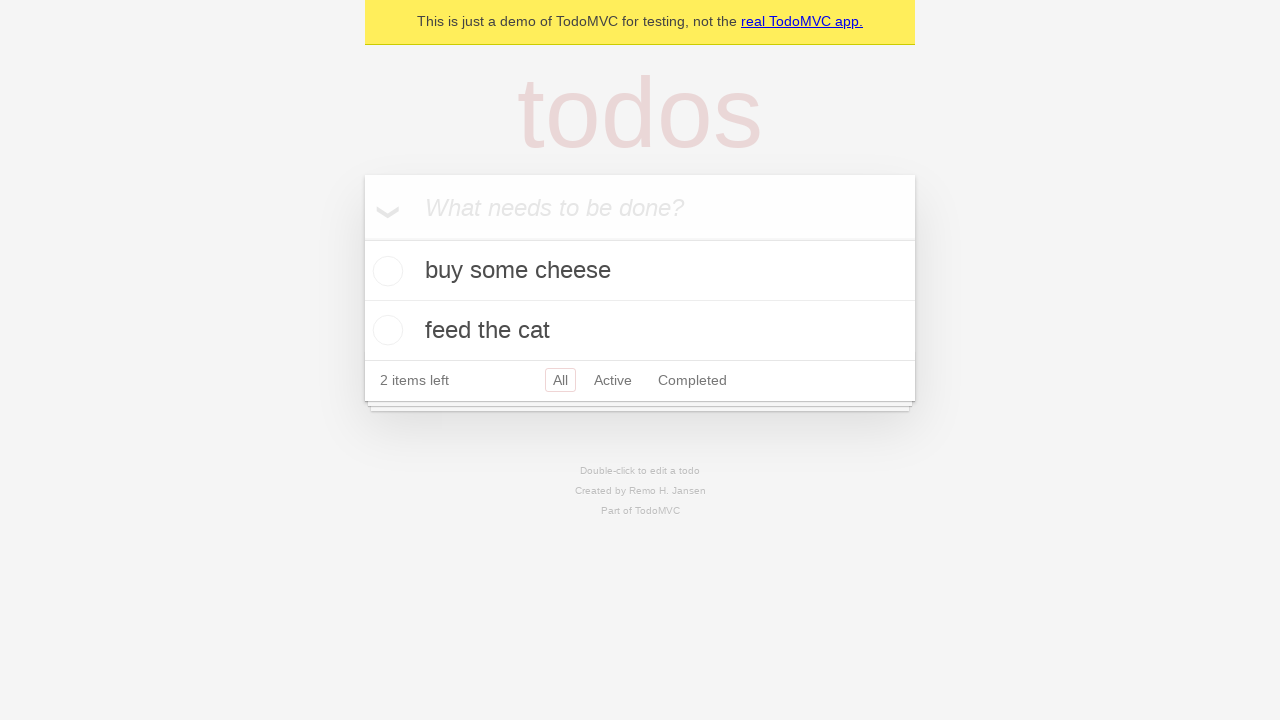

Located first todo item
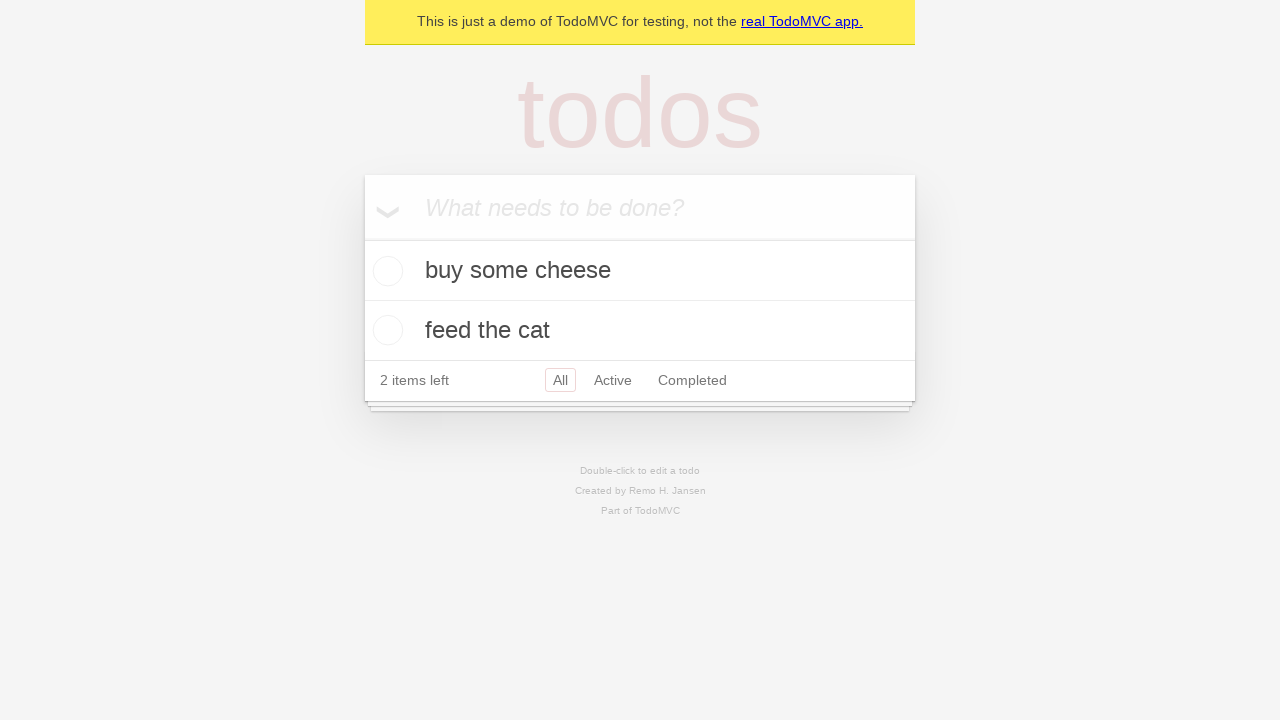

Located checkbox for first todo item
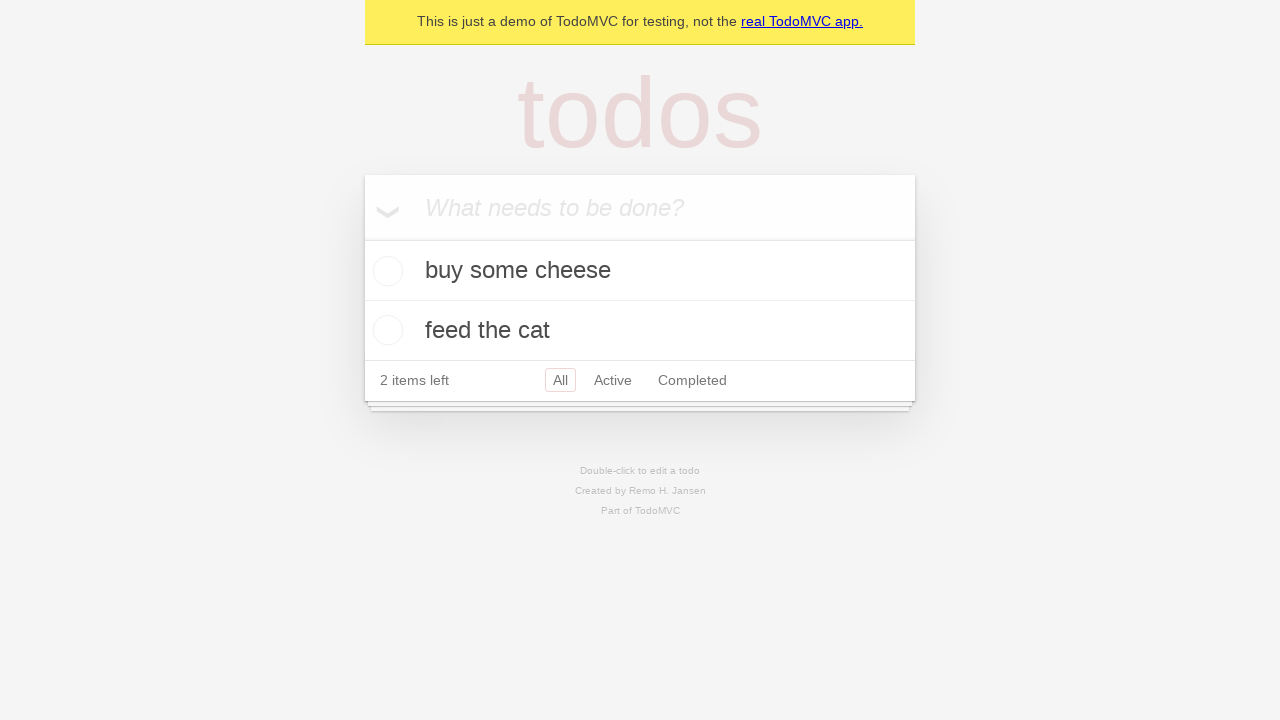

Checked the first todo item as complete at (385, 271) on internal:testid=[data-testid="todo-item"s] >> nth=0 >> internal:role=checkbox
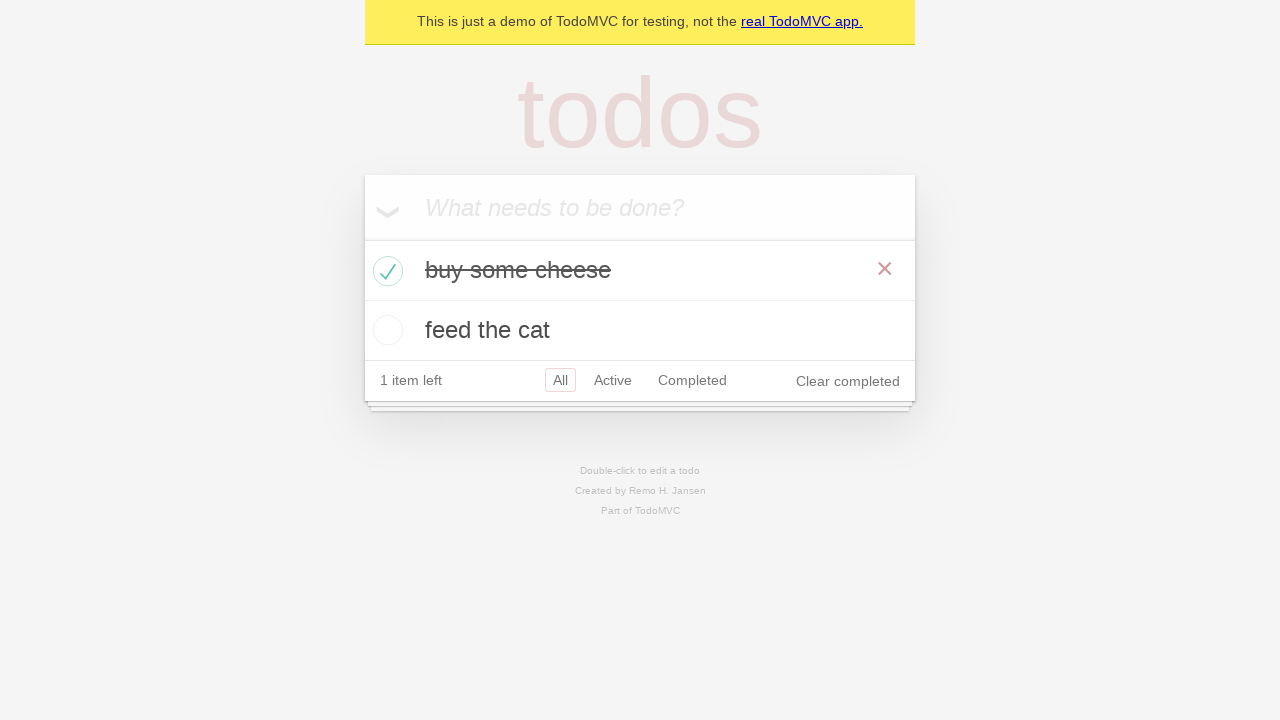

Unchecked the first todo item to mark it as incomplete at (385, 271) on internal:testid=[data-testid="todo-item"s] >> nth=0 >> internal:role=checkbox
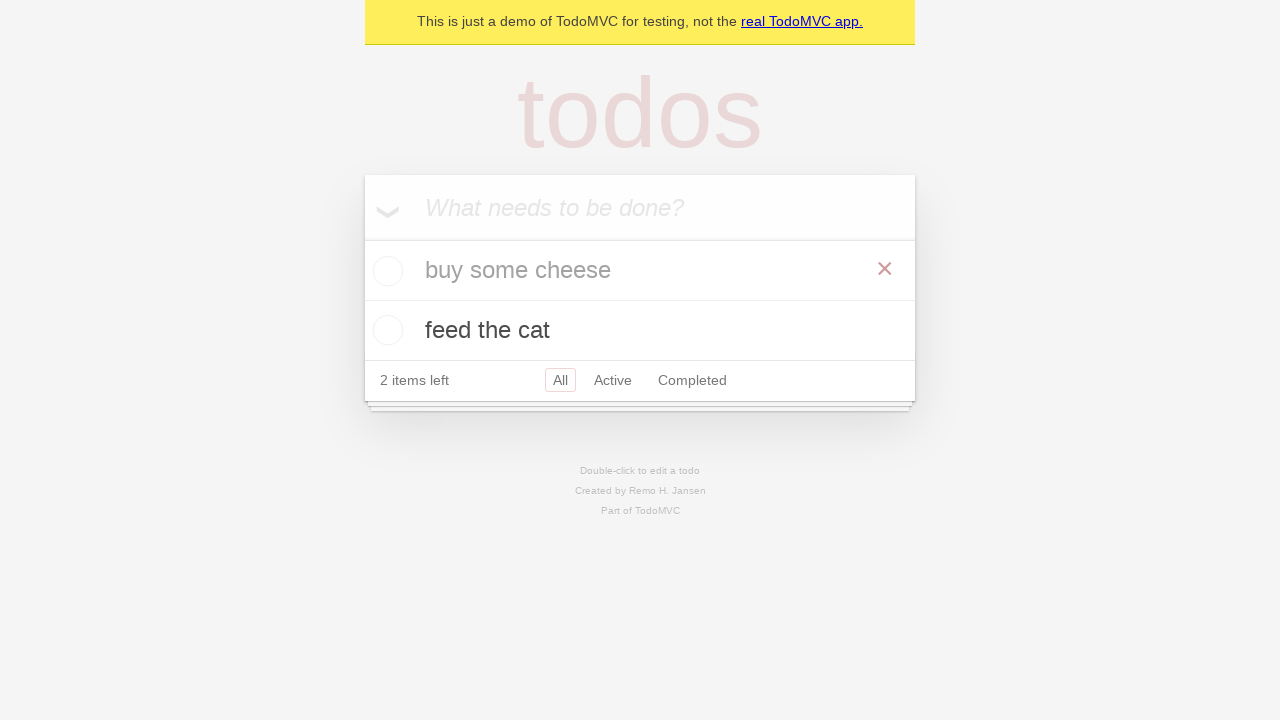

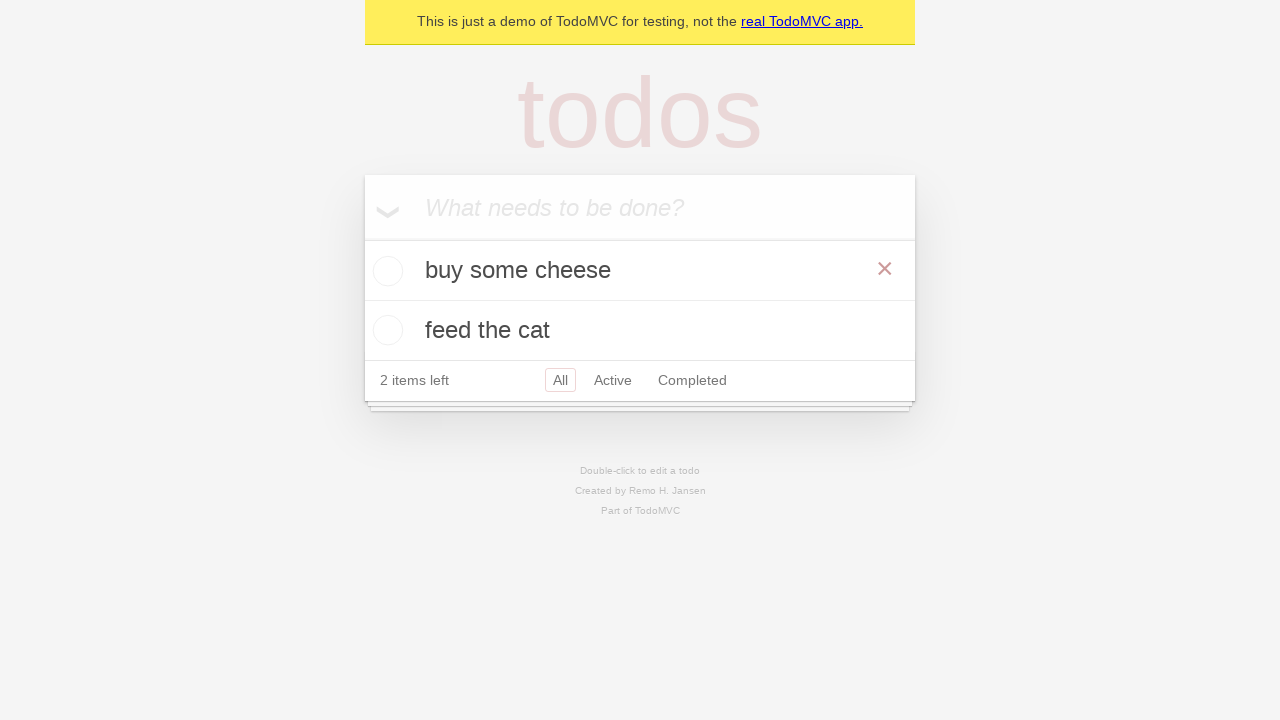